Tests jQuery UI selectable functionality by switching to an iframe, selecting an item, then navigating to the download page

Starting URL: https://jqueryui.com/selectable/

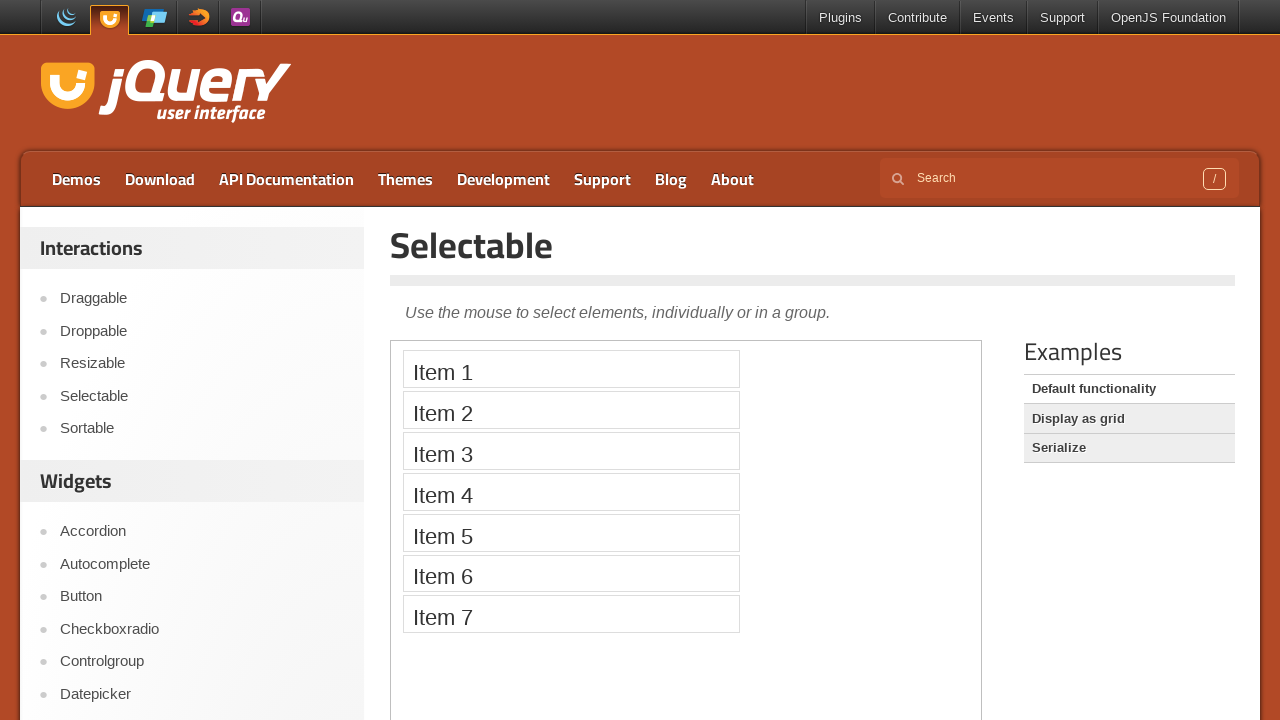

Located the demo iframe containing jQuery UI selectable
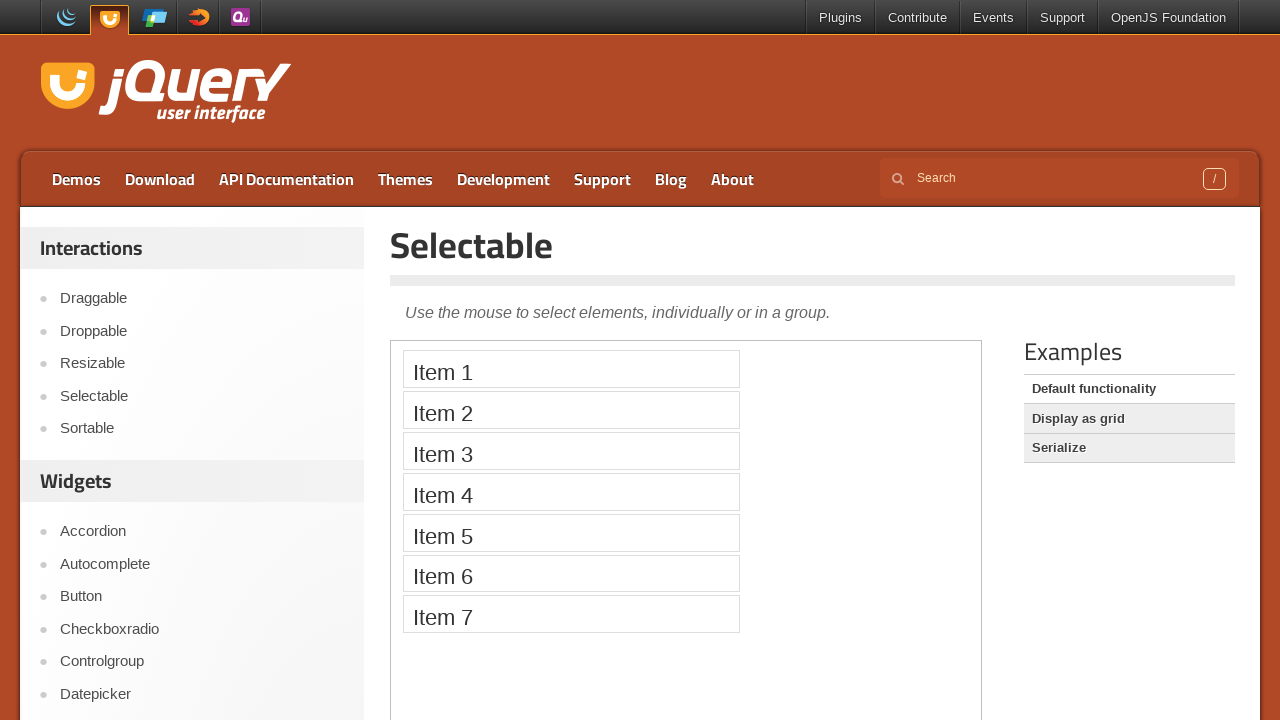

Selected Item 3 in the jQuery UI selectable demo at (571, 451) on .demo-frame >> internal:control=enter-frame >> xpath=//li[text()='Item 3']
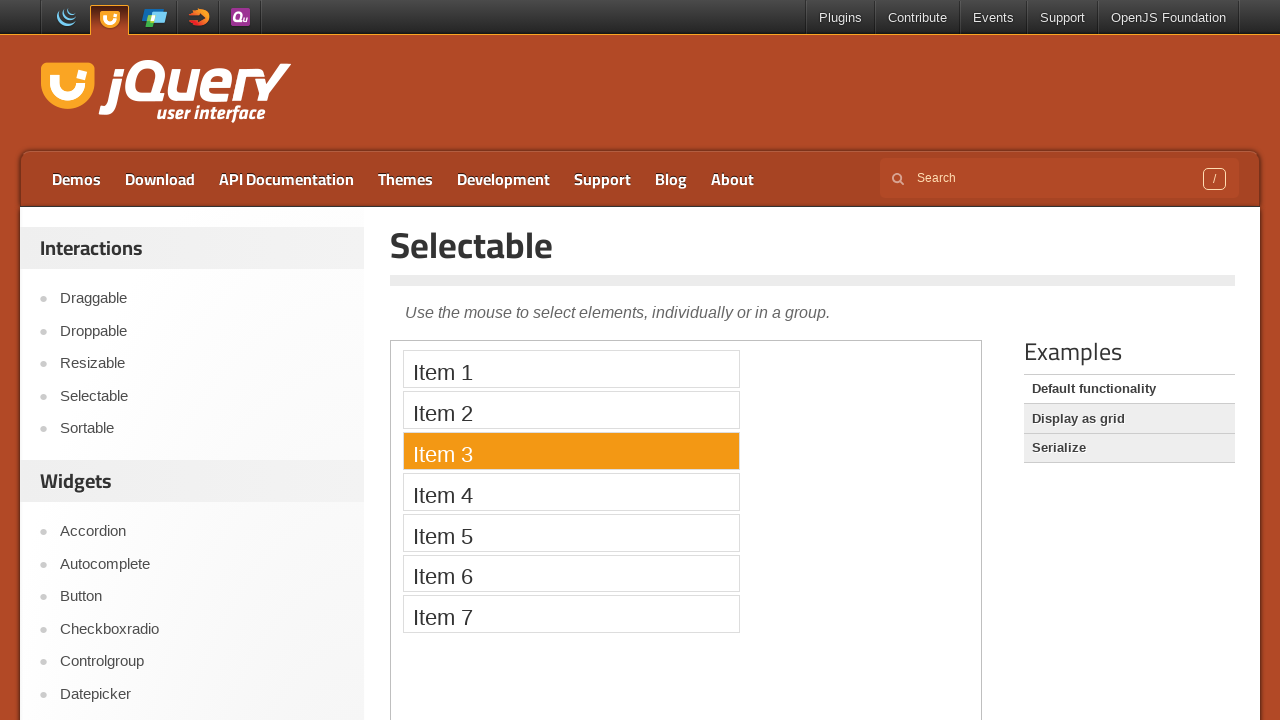

Clicked Download link to navigate to download page at (160, 179) on text=Download
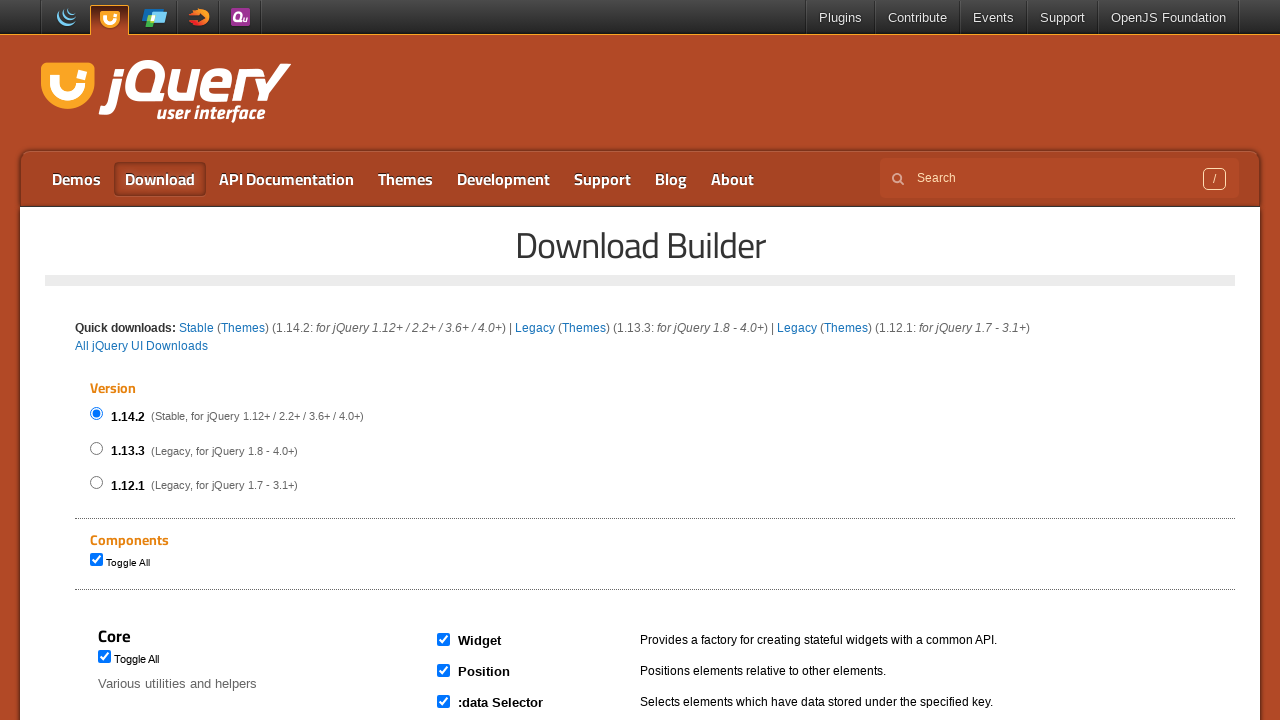

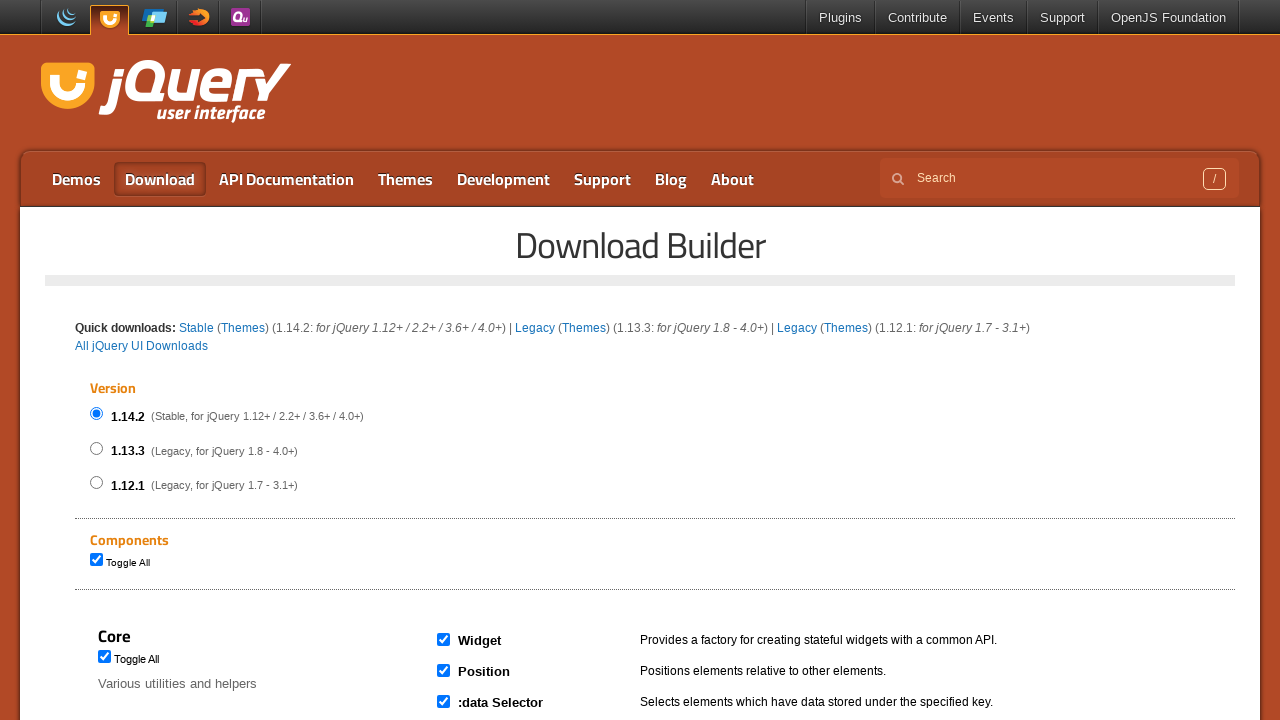